Tests dynamic controls functionality by clicking a checkbox, removing it, enabling/disabling a text input field, and verifying status messages appear after each action.

Starting URL: https://the-internet.herokuapp.com/dynamic_controls

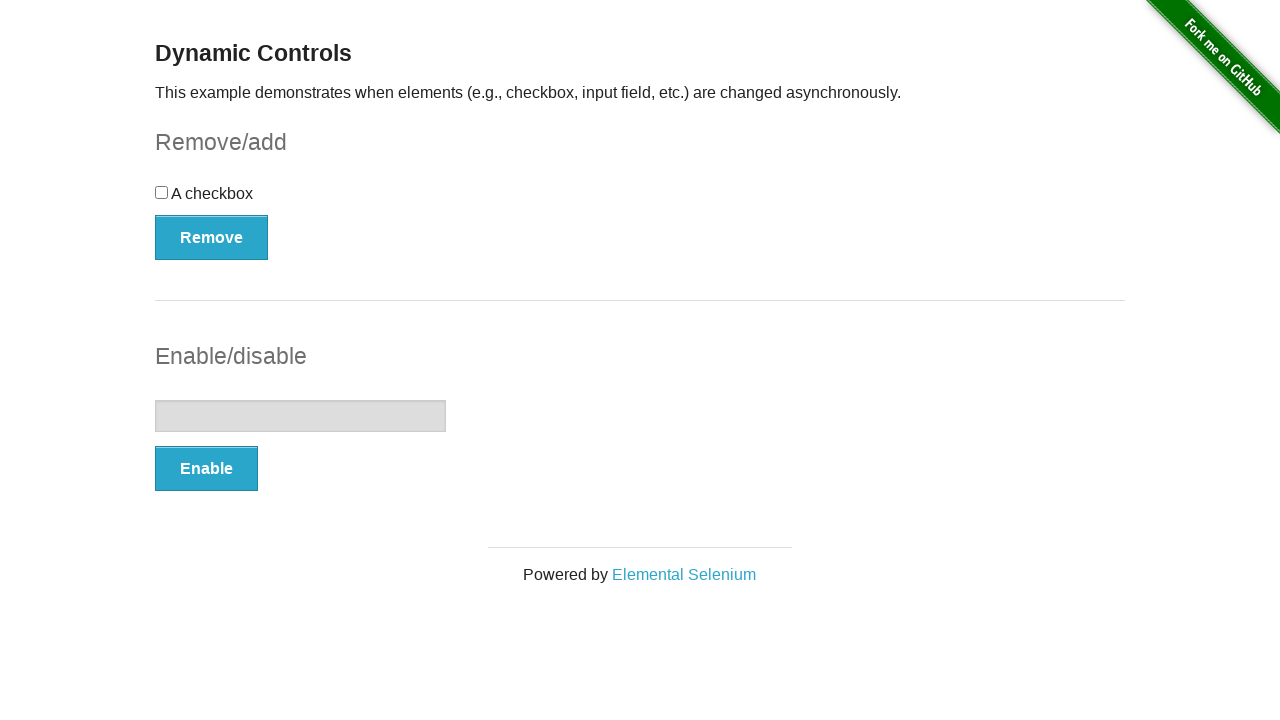

Clicked the checkbox at (162, 192) on input[type='checkbox']
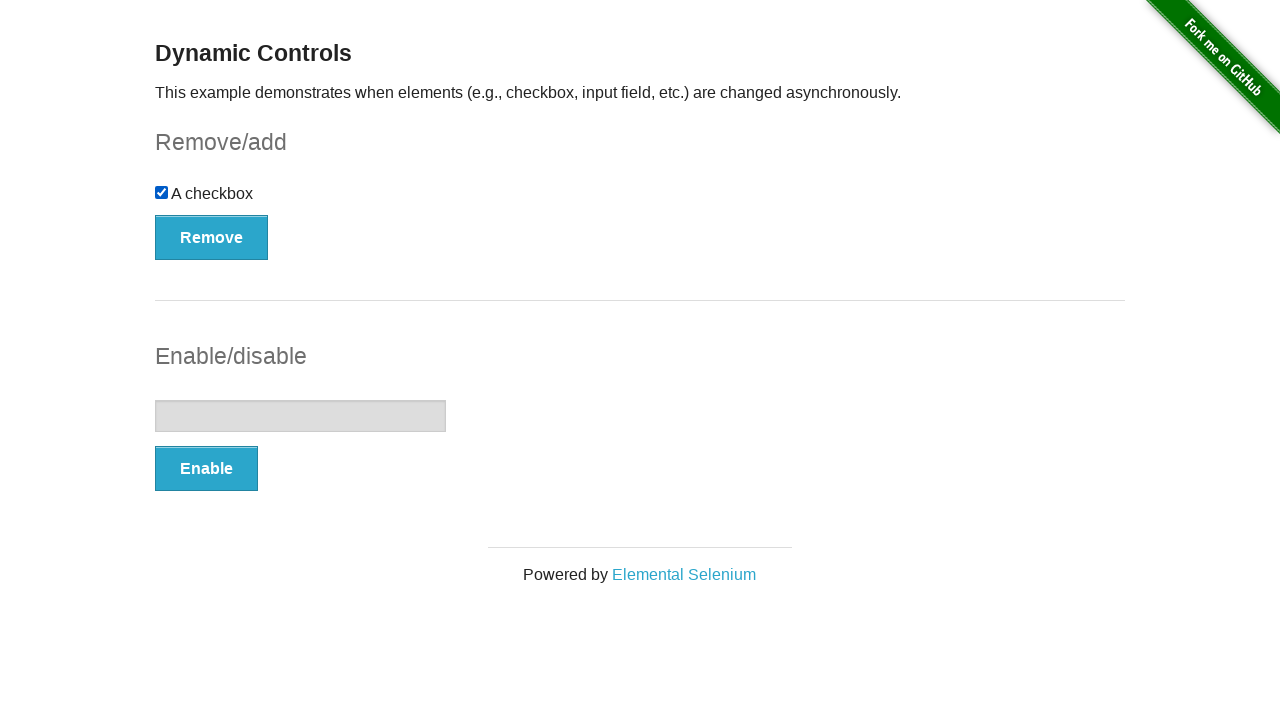

Clicked the Remove button at (212, 237) on xpath=//button[text()='Remove']
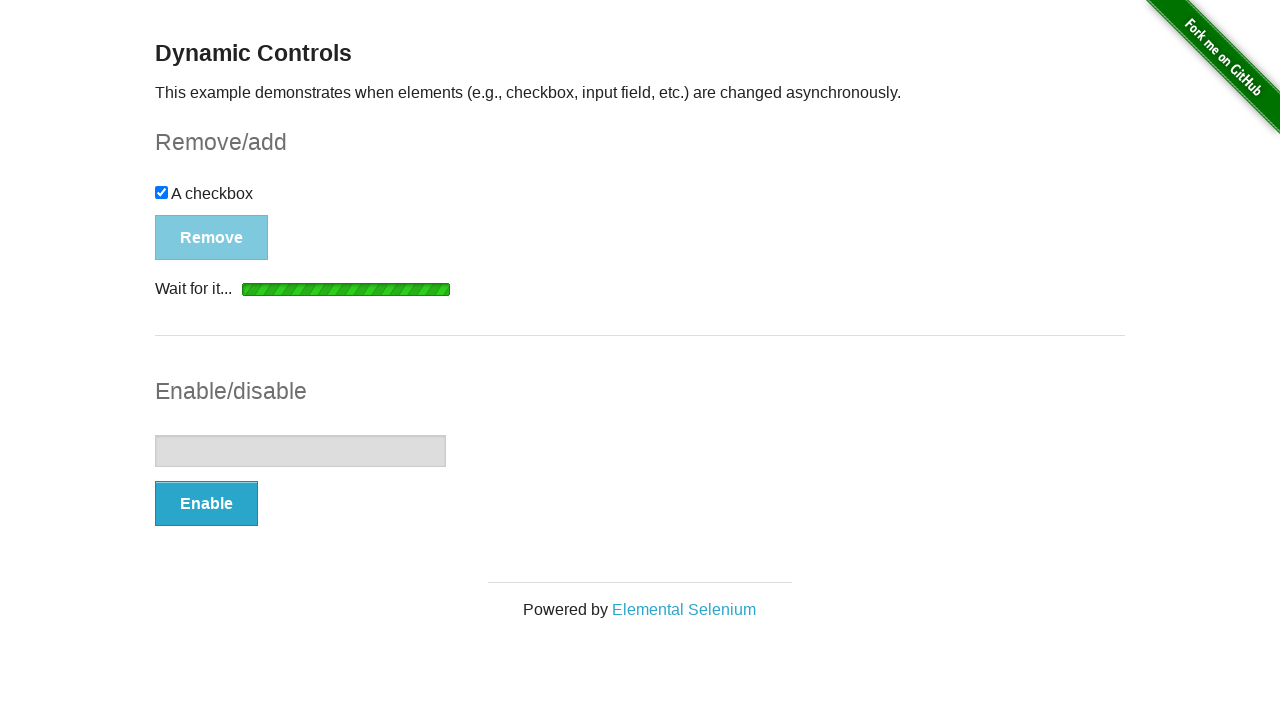

Verified 'It's gone!' message appeared after removing checkbox
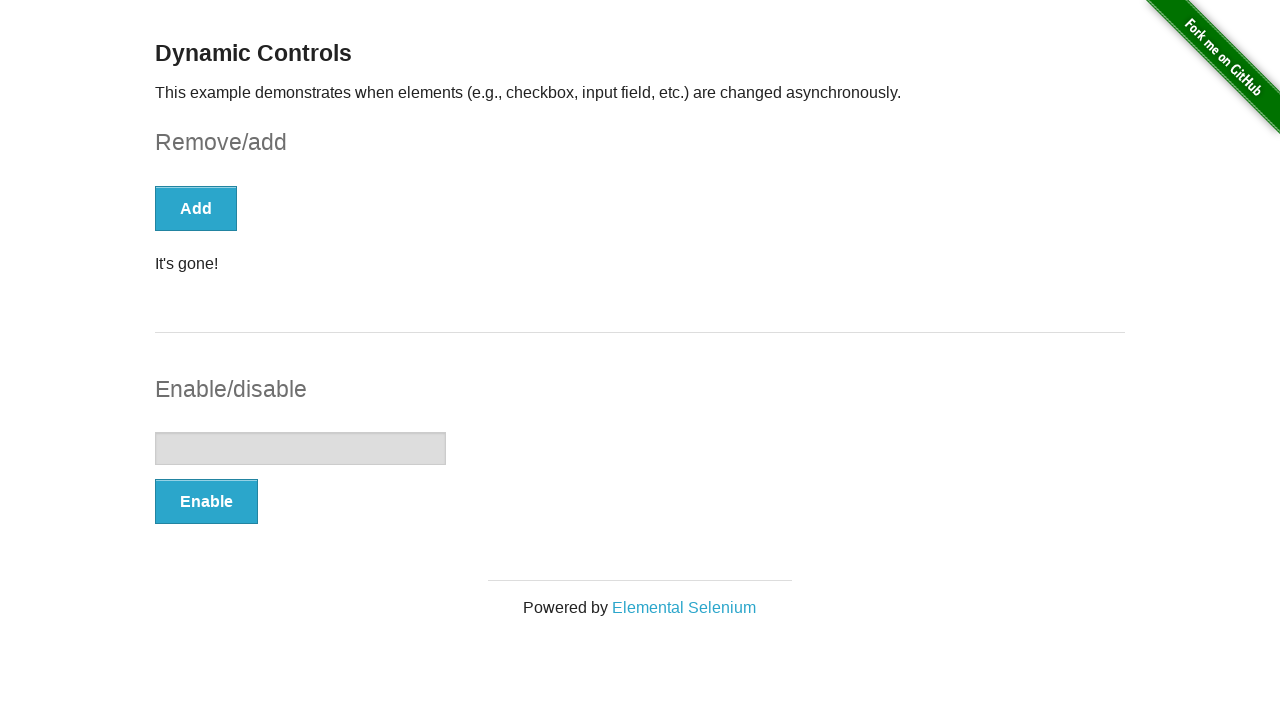

Clicked the Enable button at (206, 501) on xpath=//button[text()='Enable']
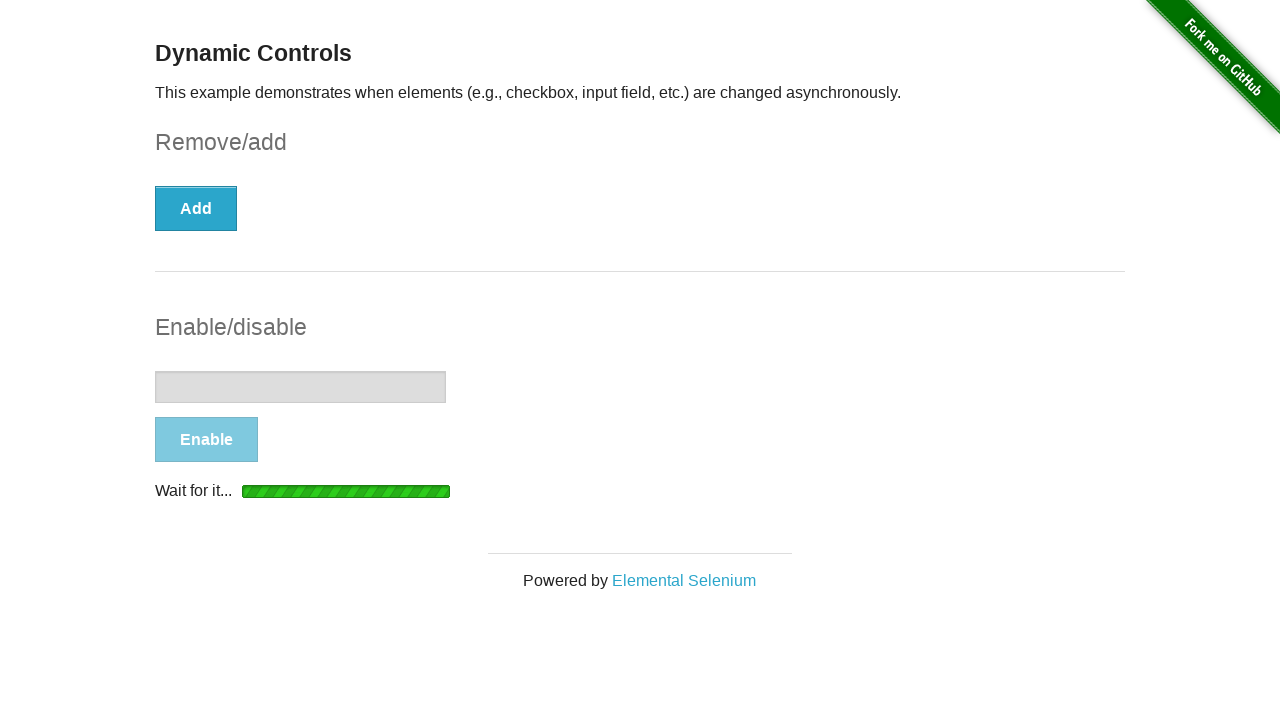

Verified 'enabled' message appeared after enabling text input
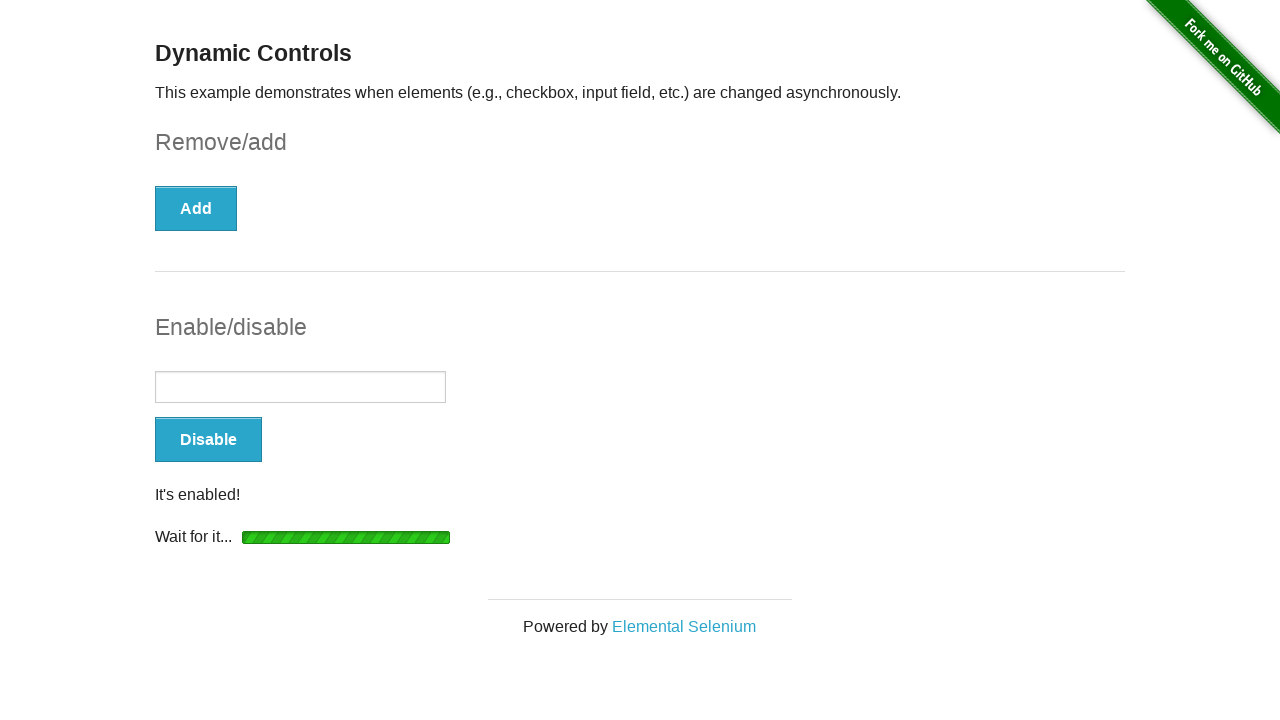

Filled text input field with 'Good morning world' on input[type='text']
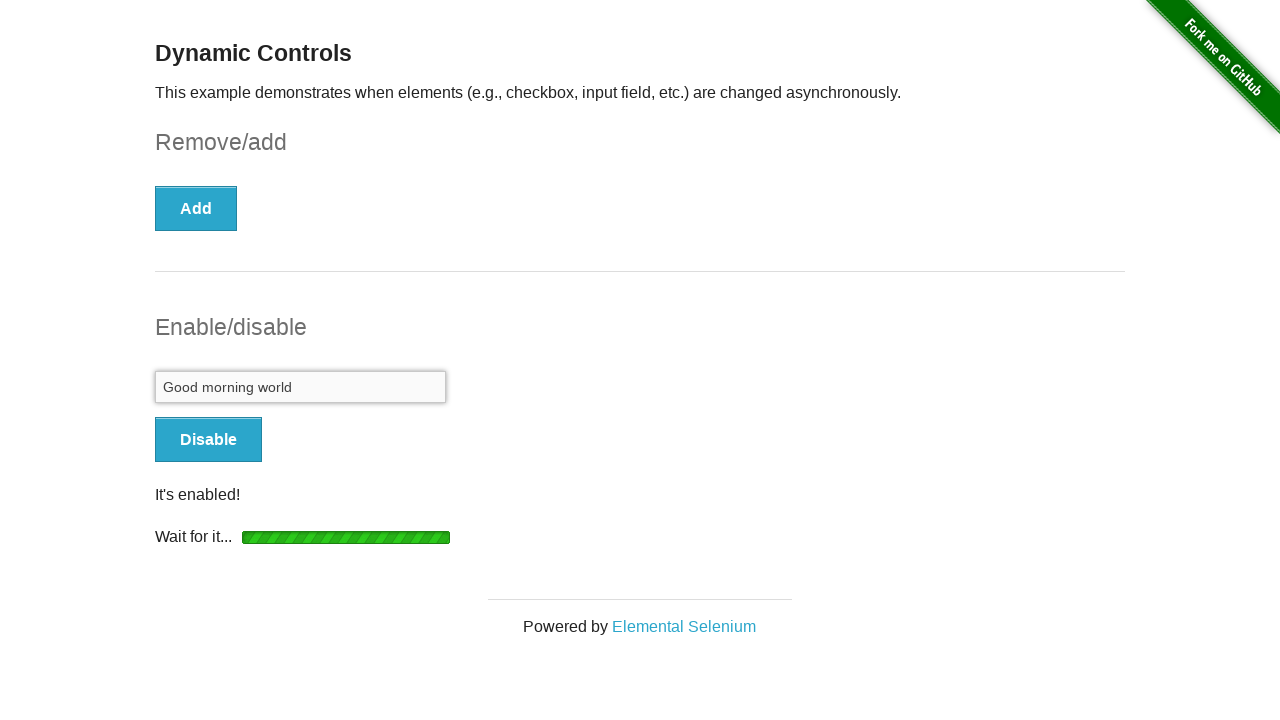

Clicked the Disable button at (208, 440) on xpath=//button[text()='Disable']
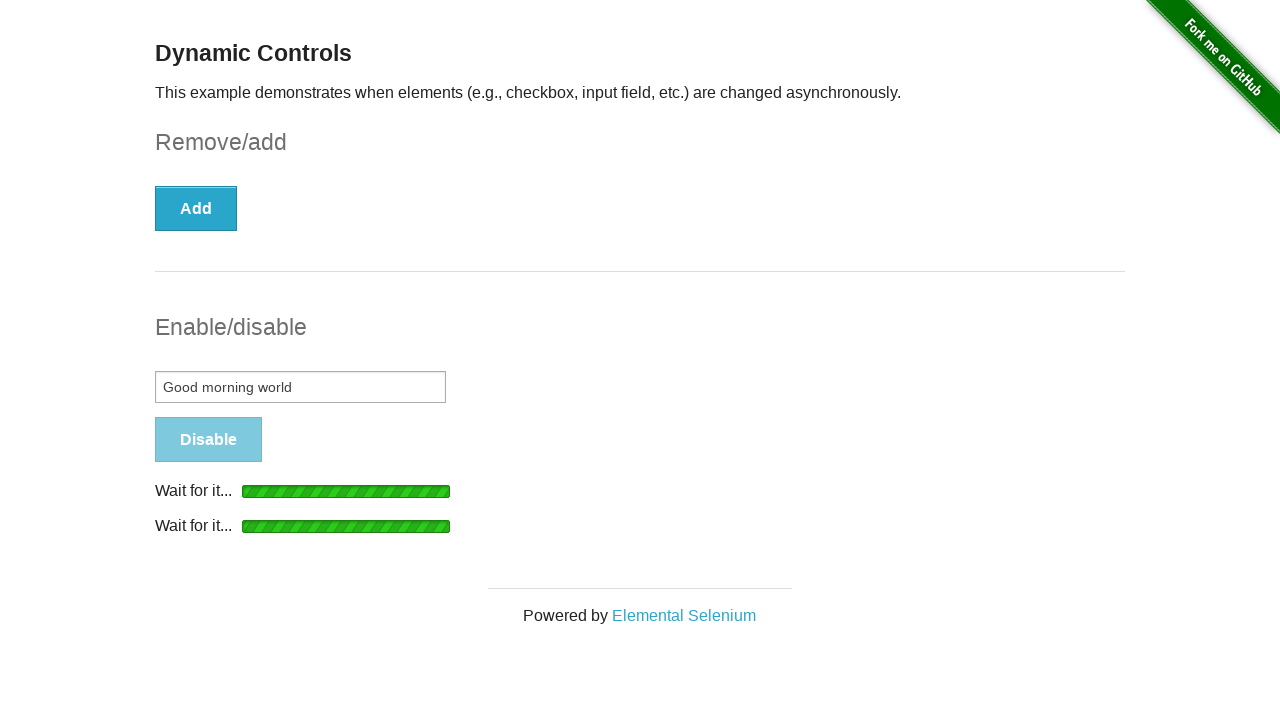

Verified 'disabled' message appeared after disabling text input
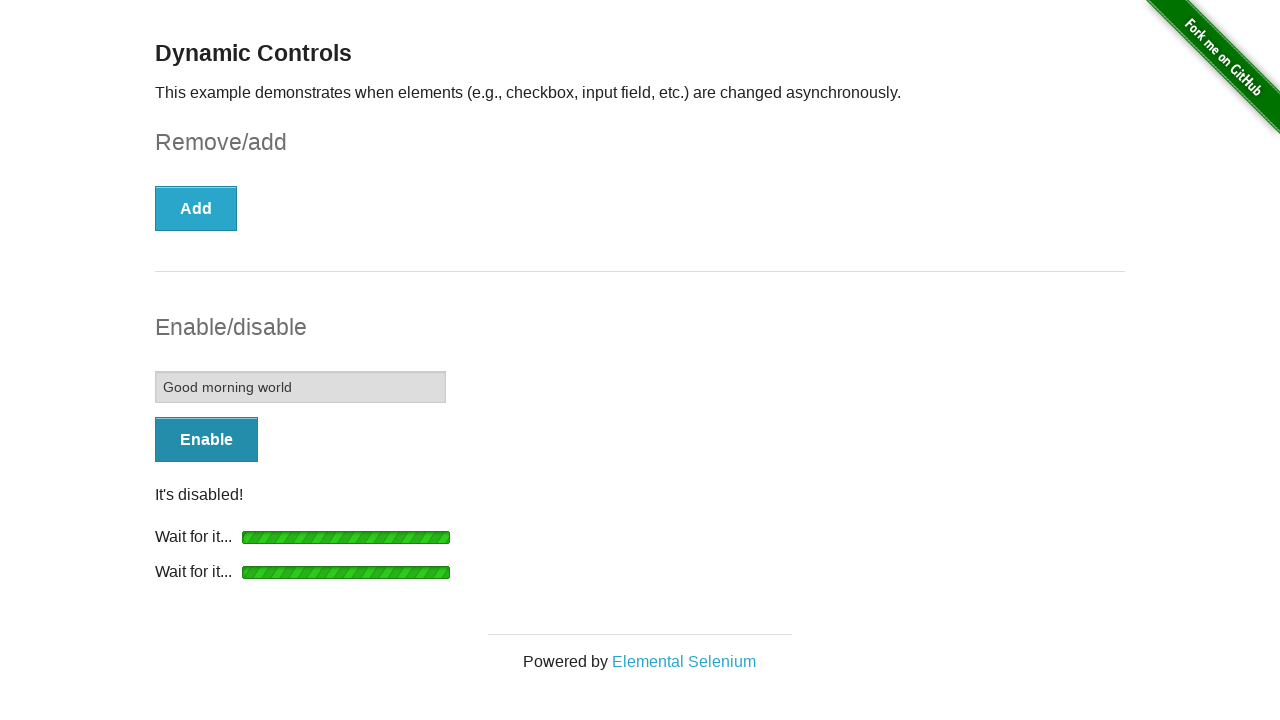

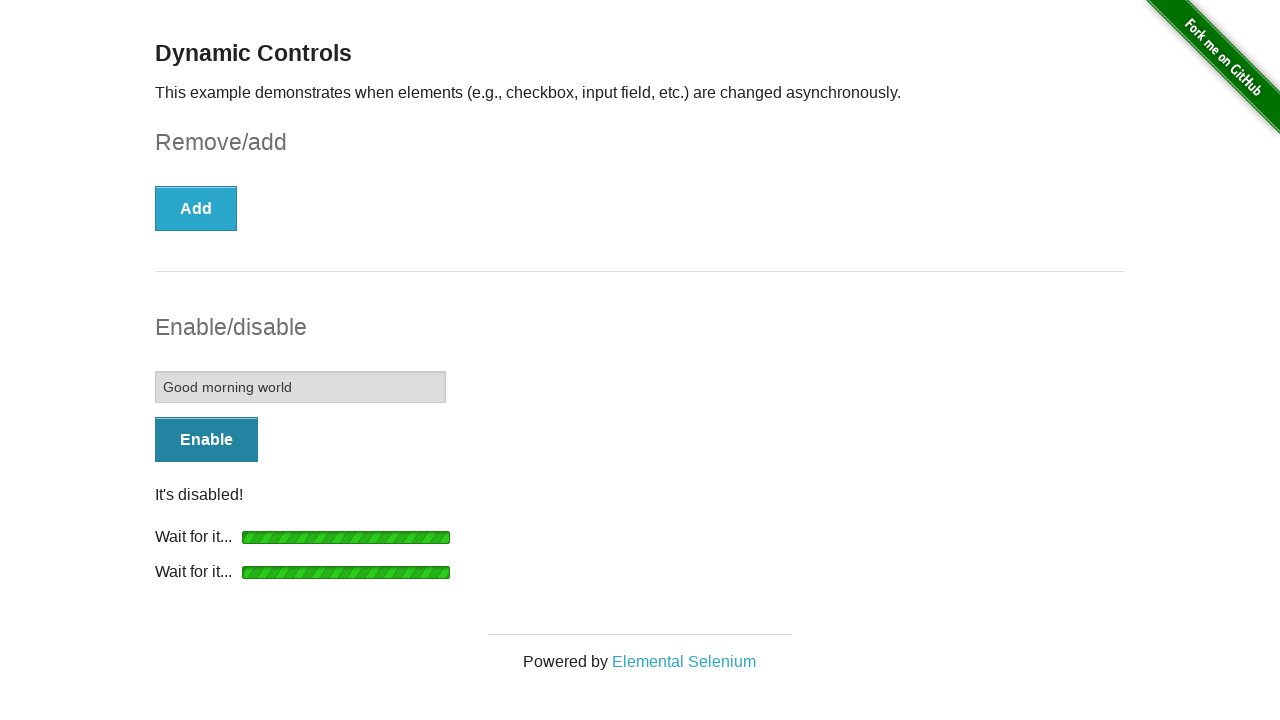